Tests state dropdown functionality by selecting multiple states (Illinois, Virginia, California) and verifies that California is the final selected option.

Starting URL: https://practice.cydeo.com/dropdown

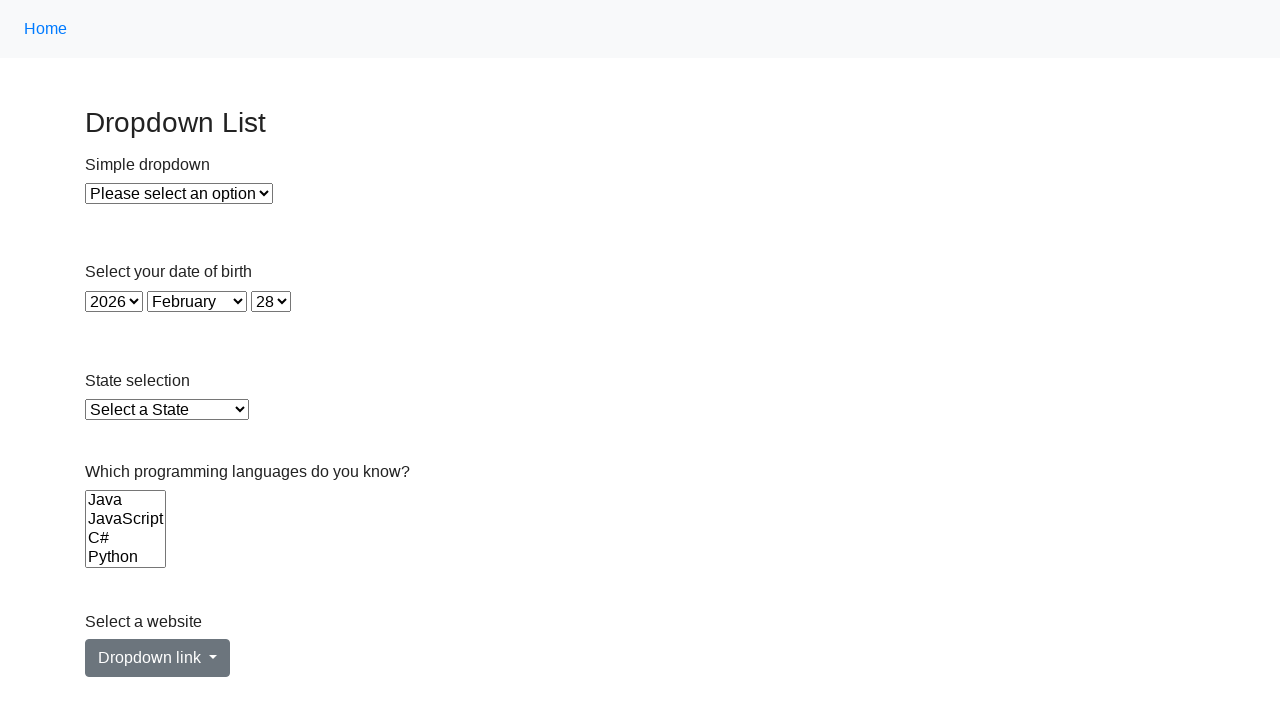

Selected Illinois from state dropdown by visible text on select#state
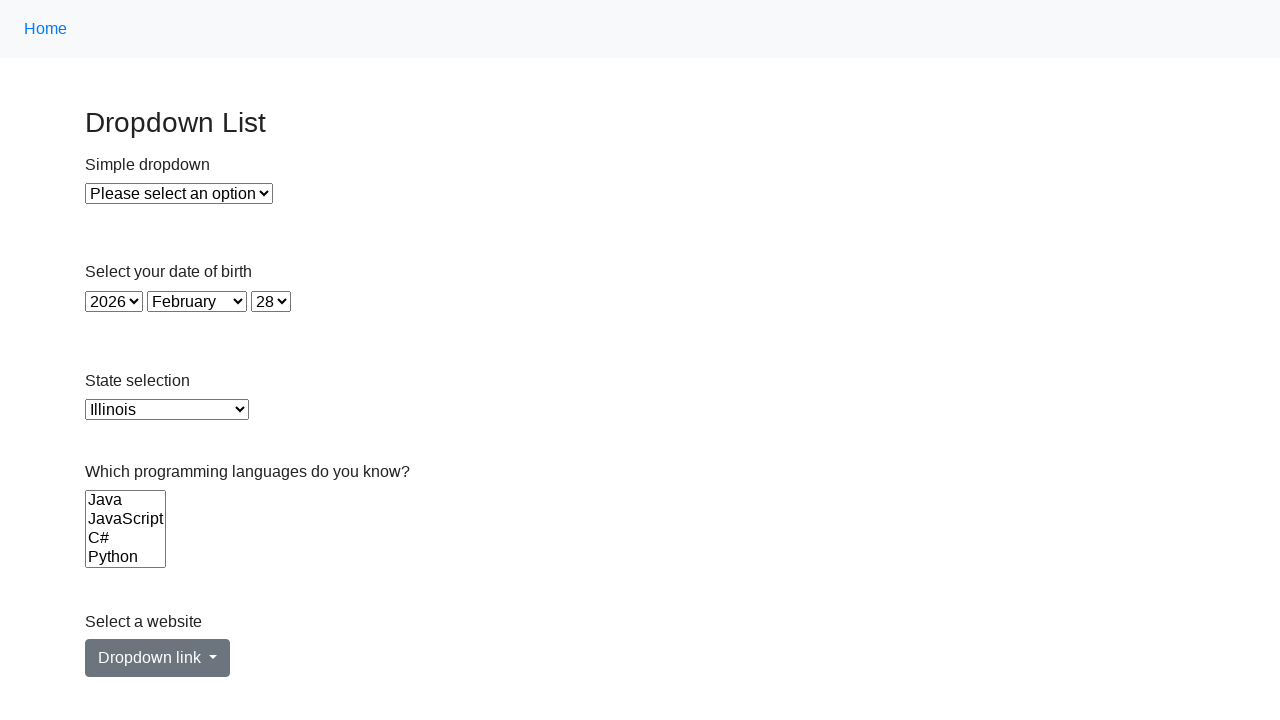

Selected Virginia from state dropdown by value on select#state
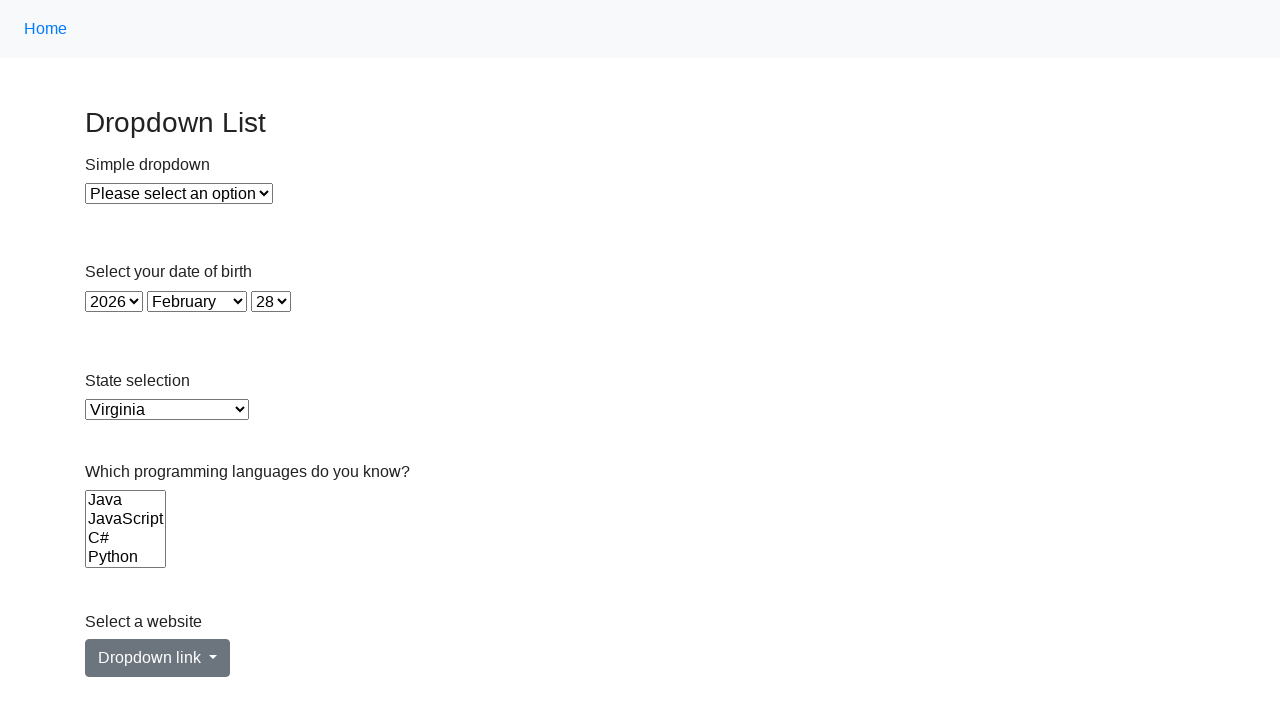

Selected California from state dropdown by index 5 on select#state
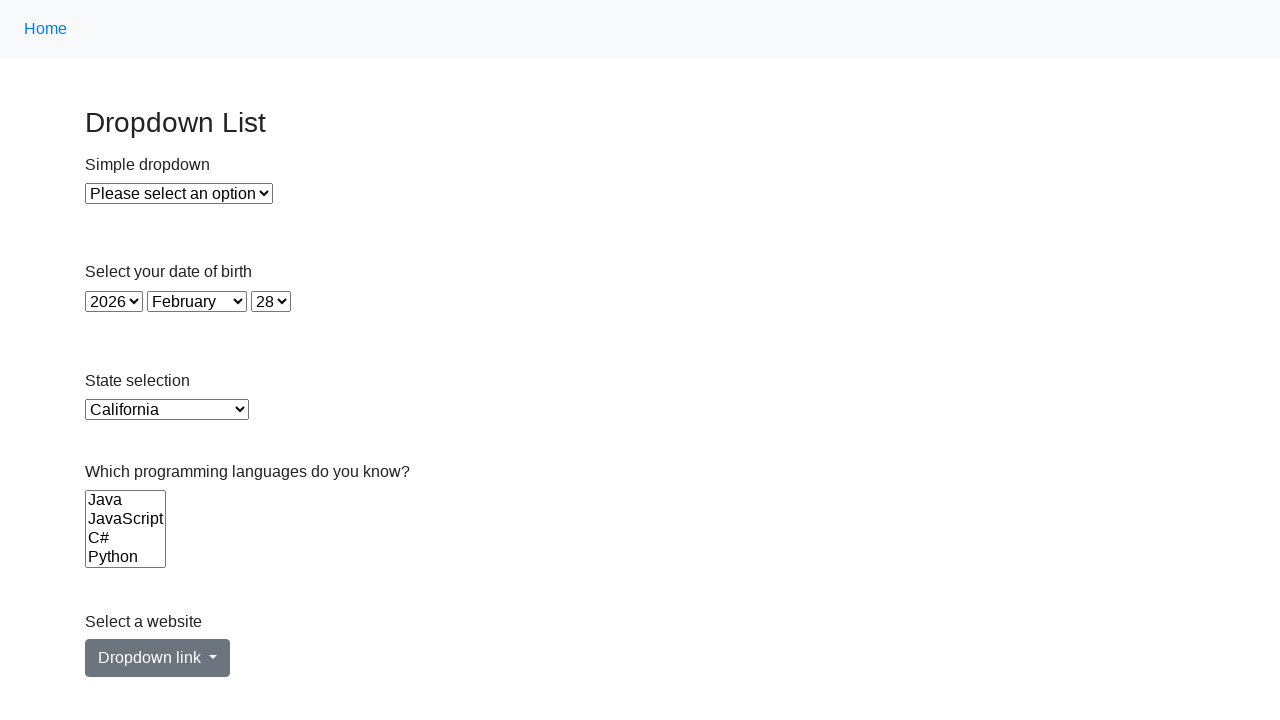

Located the currently selected option in state dropdown
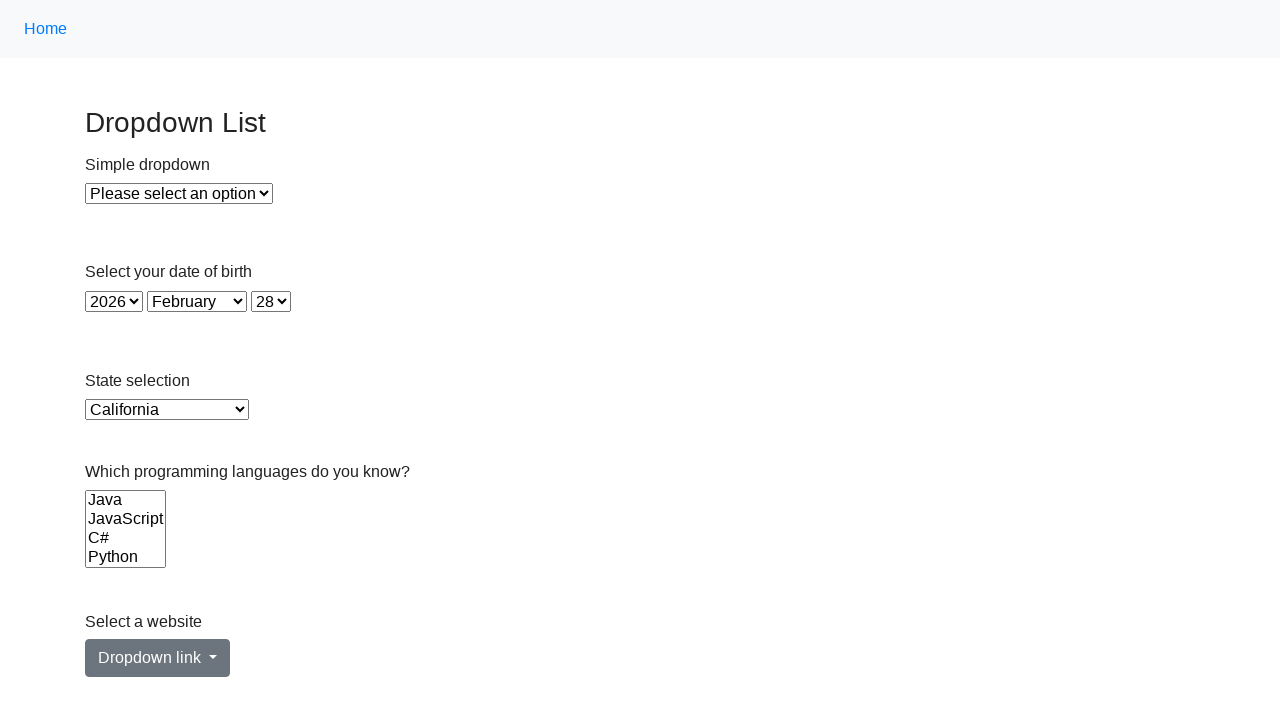

Verified that California is the final selected option
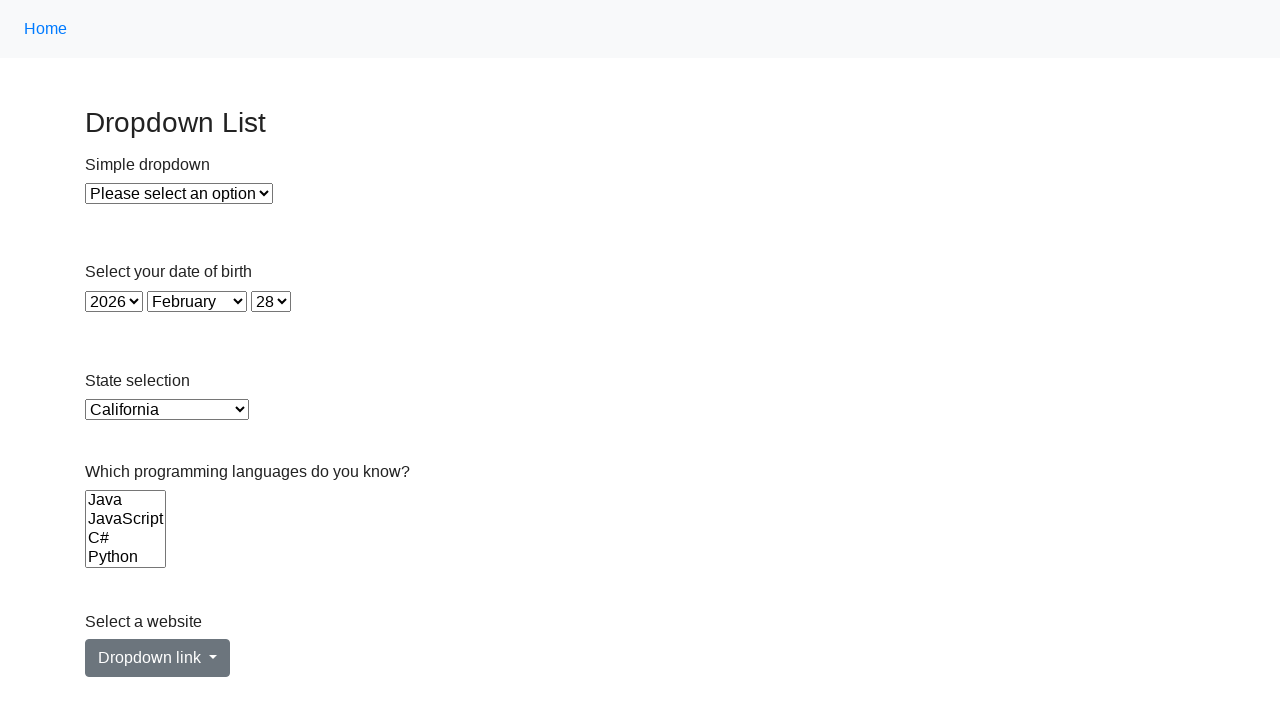

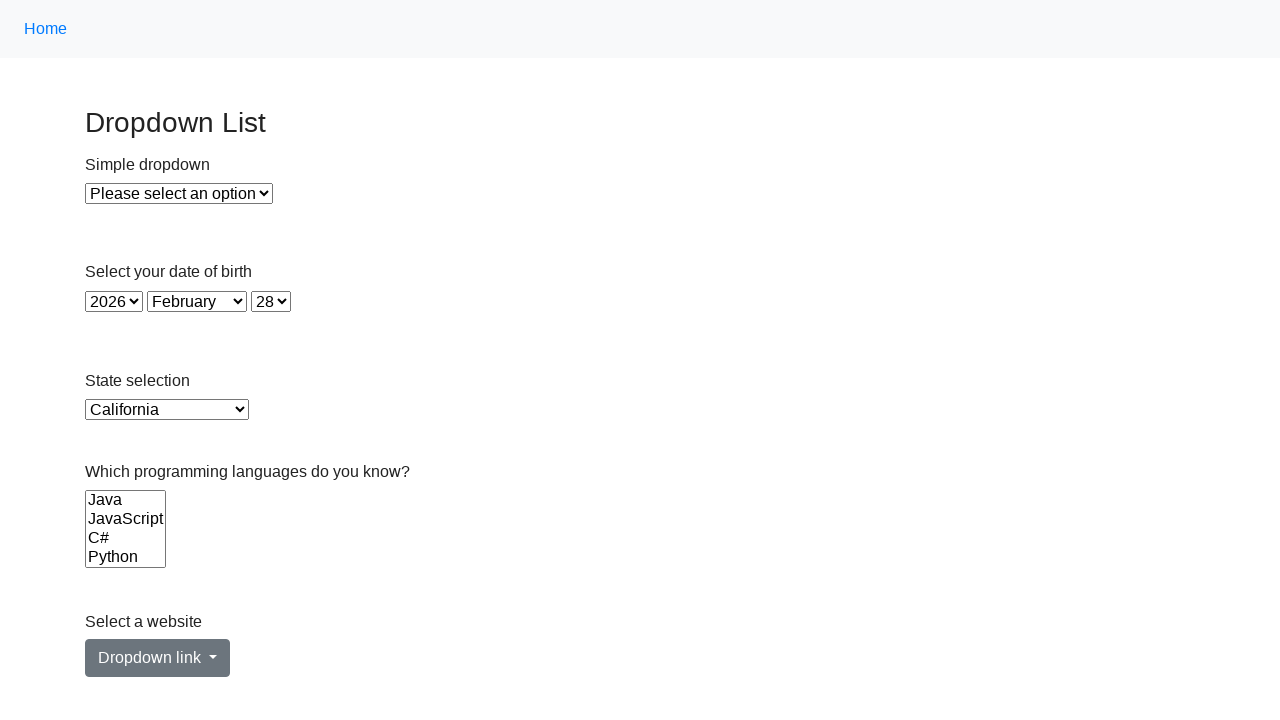